Tests mouse hover functionality by hovering over a menu element and then clicking on a submenu item

Starting URL: http://demo.automationtesting.in/Windows.html

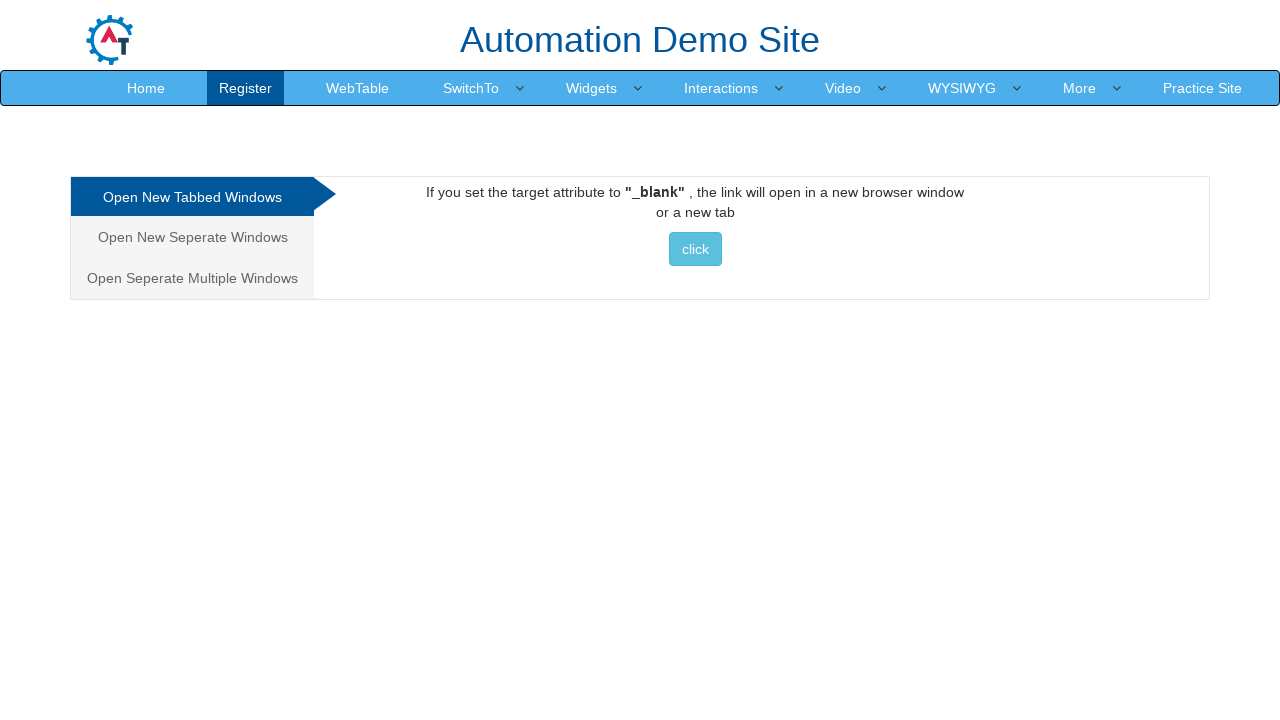

Hovered over SwitchTo menu element at (471, 88) on a:text('SwitchTo')
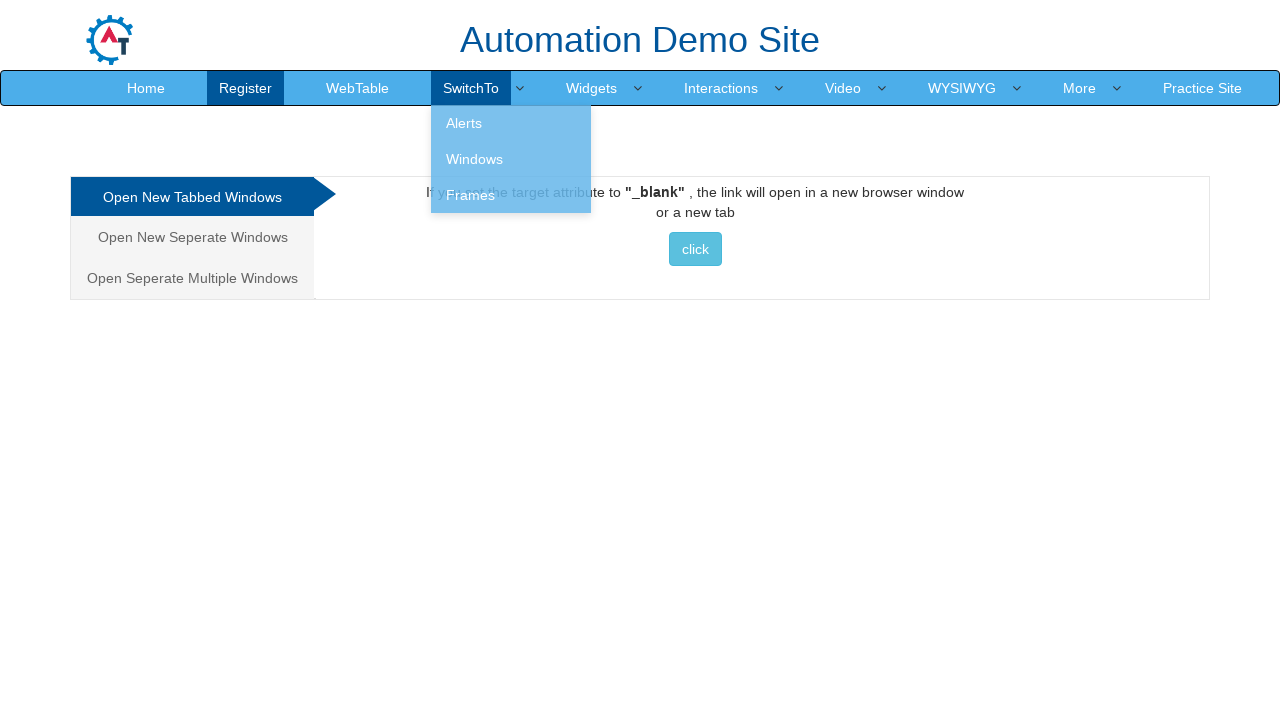

Clicked on Windows submenu item at (511, 159) on a:text('Windows')
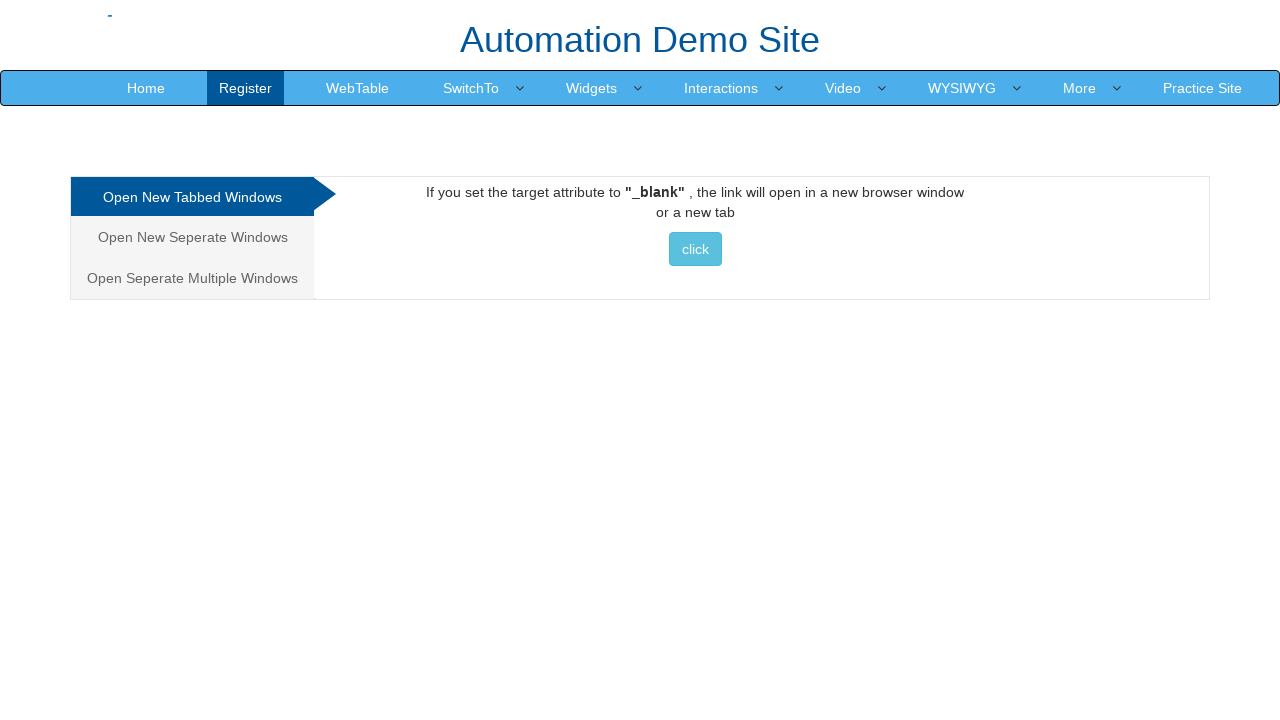

Waited for navigation/action to complete
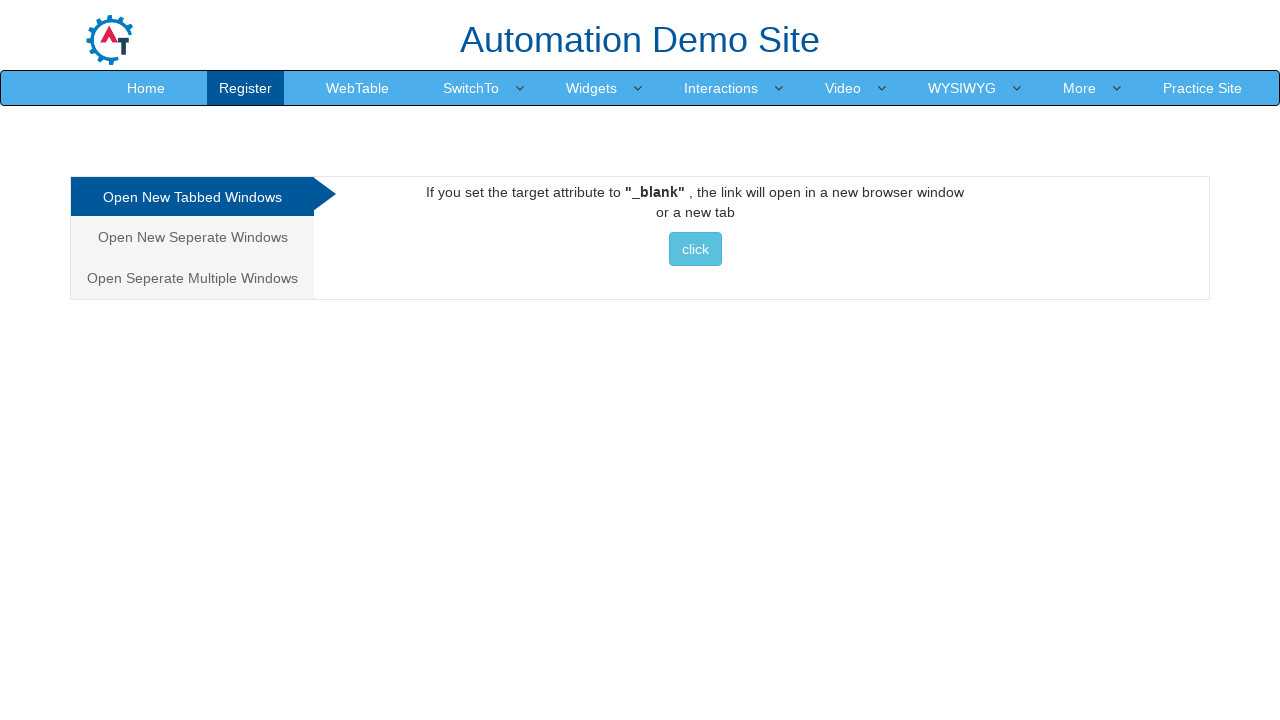

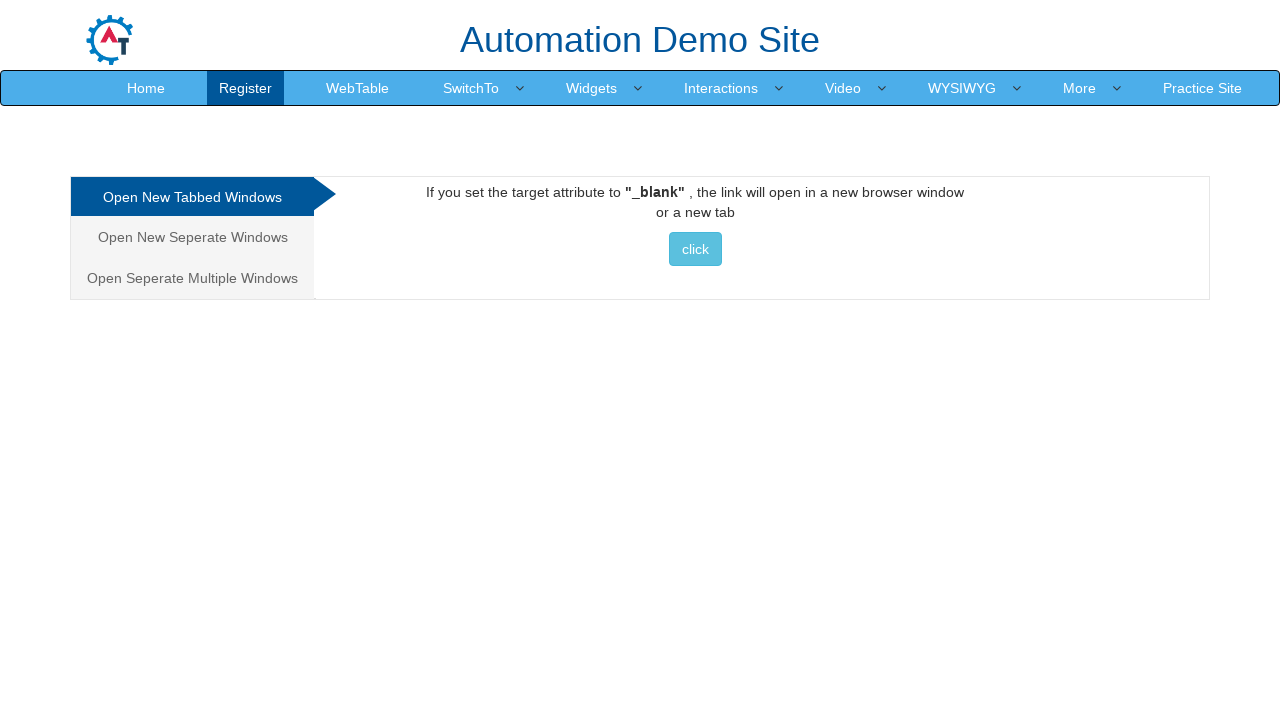